Tests that entering a number above 100 displays the correct error message "Number is too big"

Starting URL: https://kristinek.github.io/site/tasks/enter_a_number

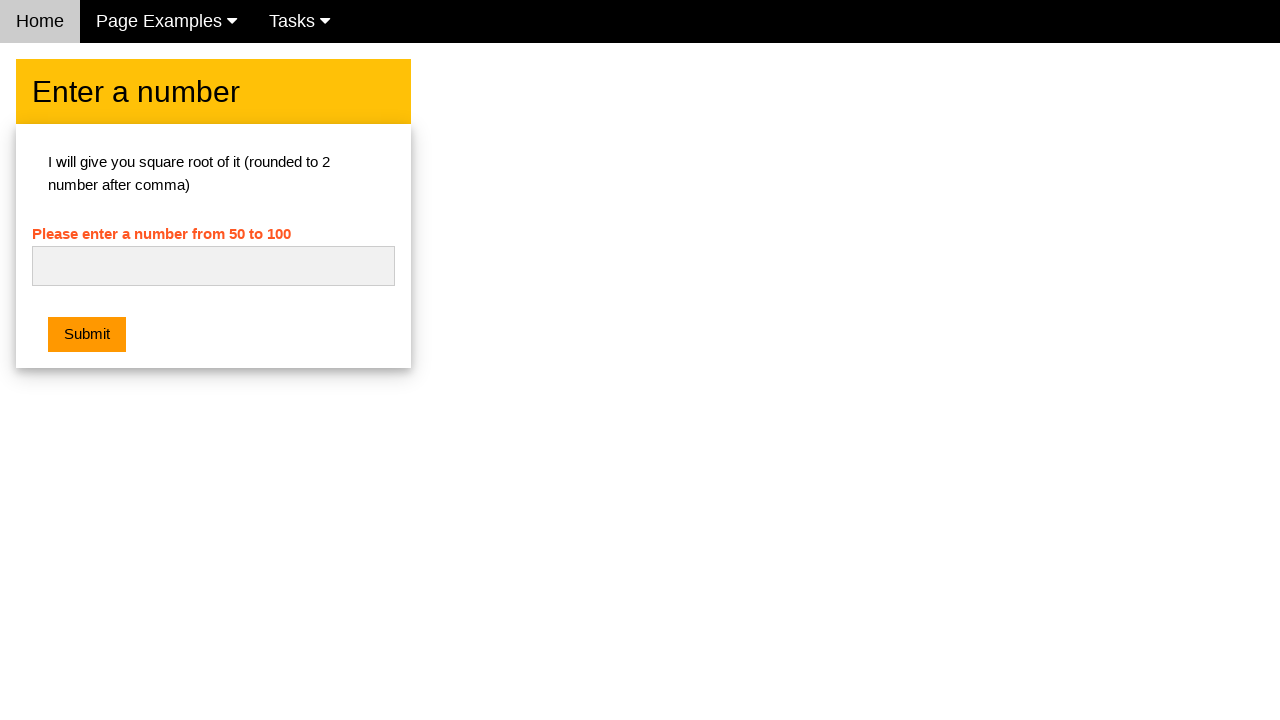

Navigated to the number input task page
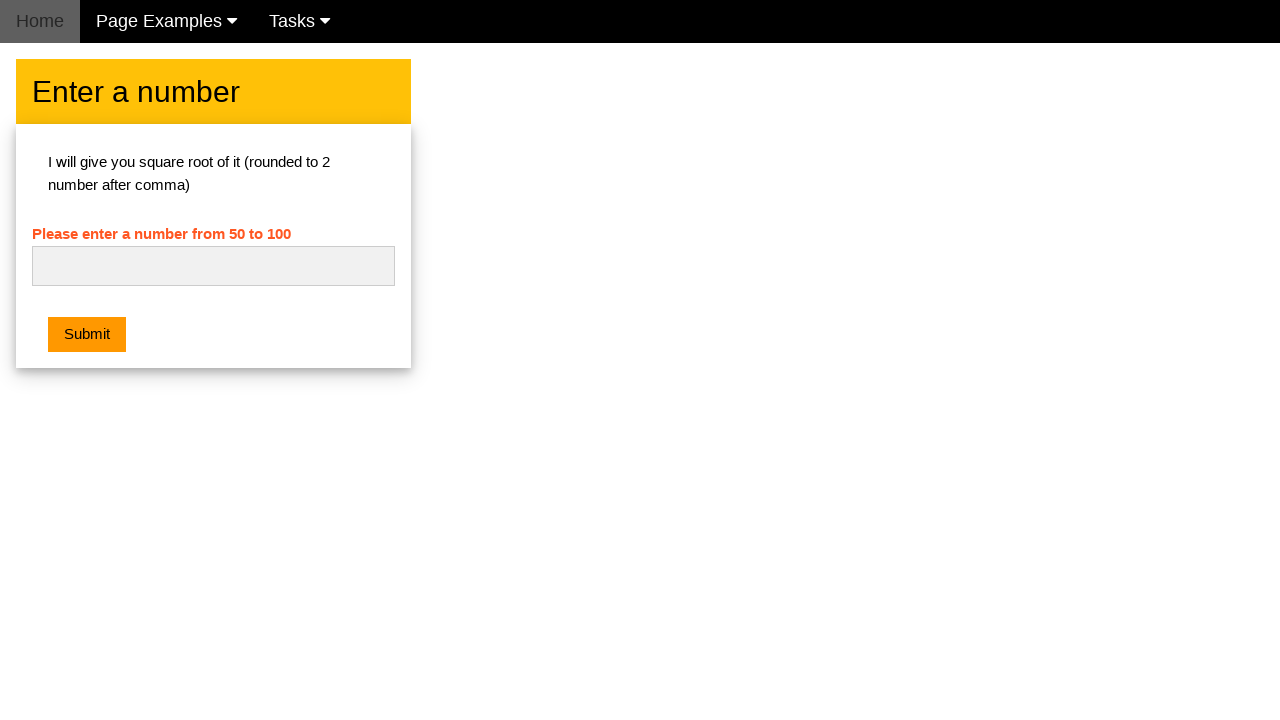

Clicked on the number input field at (213, 266) on #numb
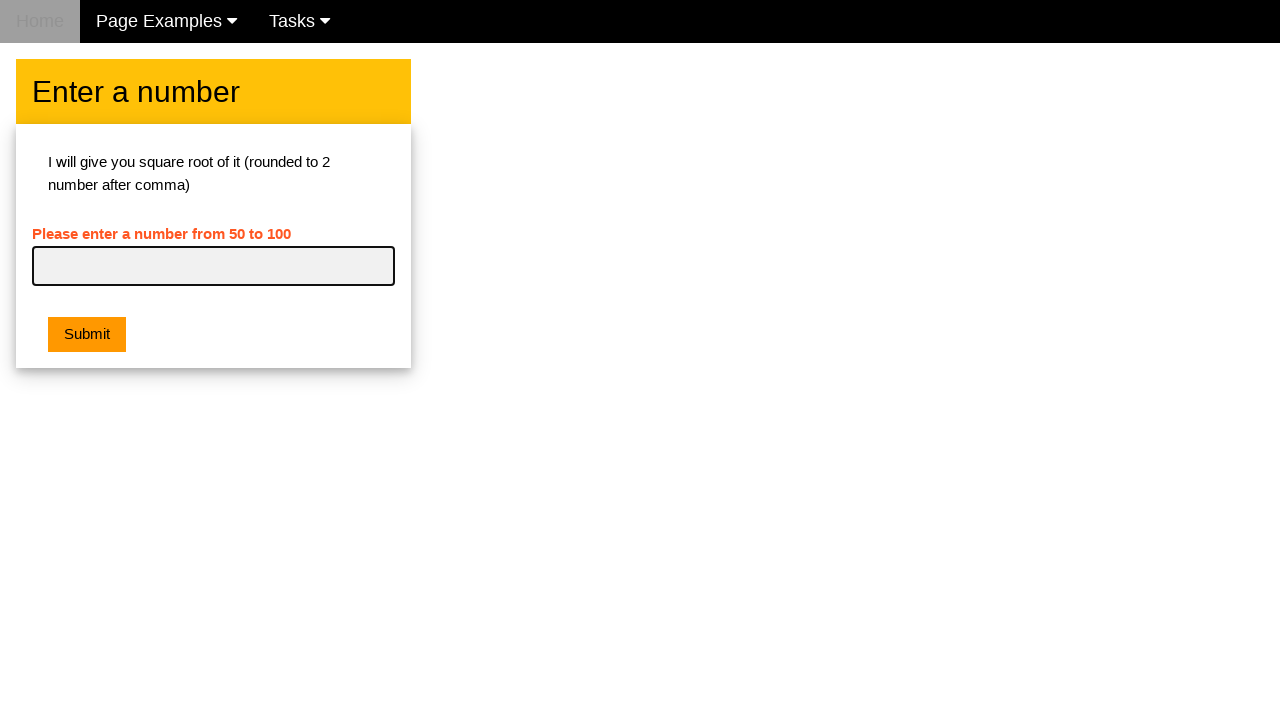

Entered number 222 (above 100) into the input field on #numb
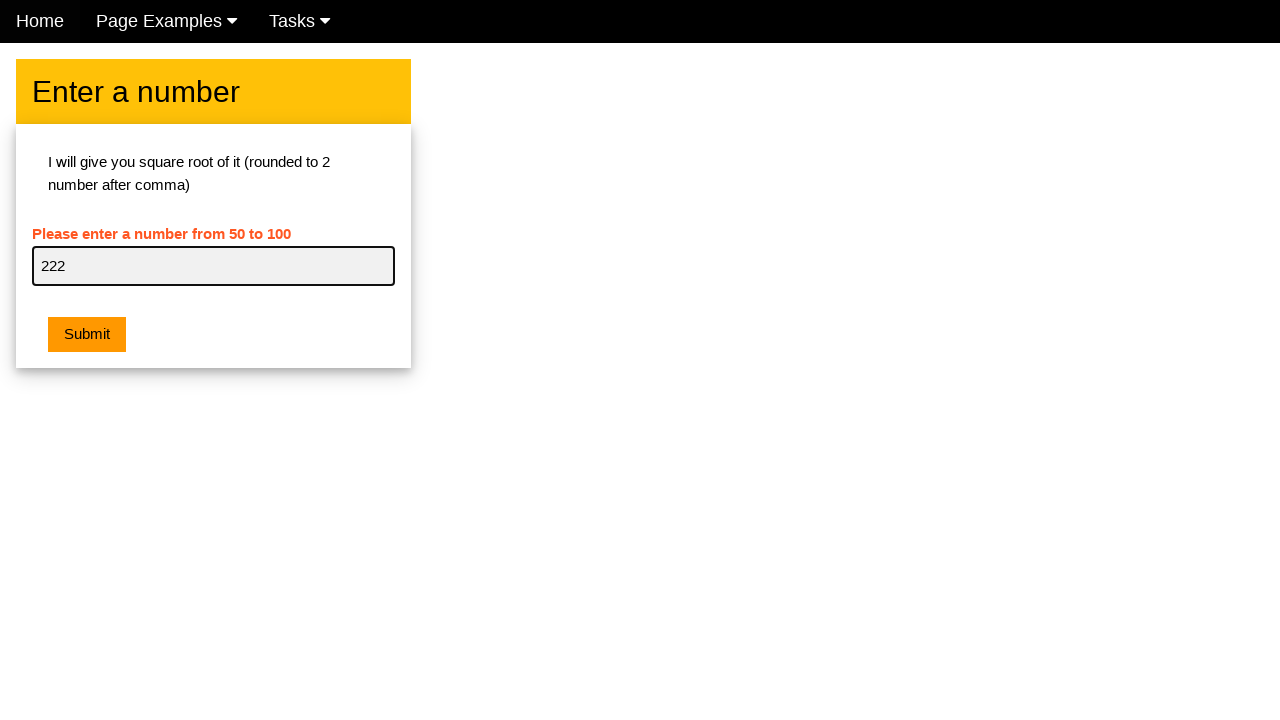

Clicked the submit button at (87, 335) on .w3-btn
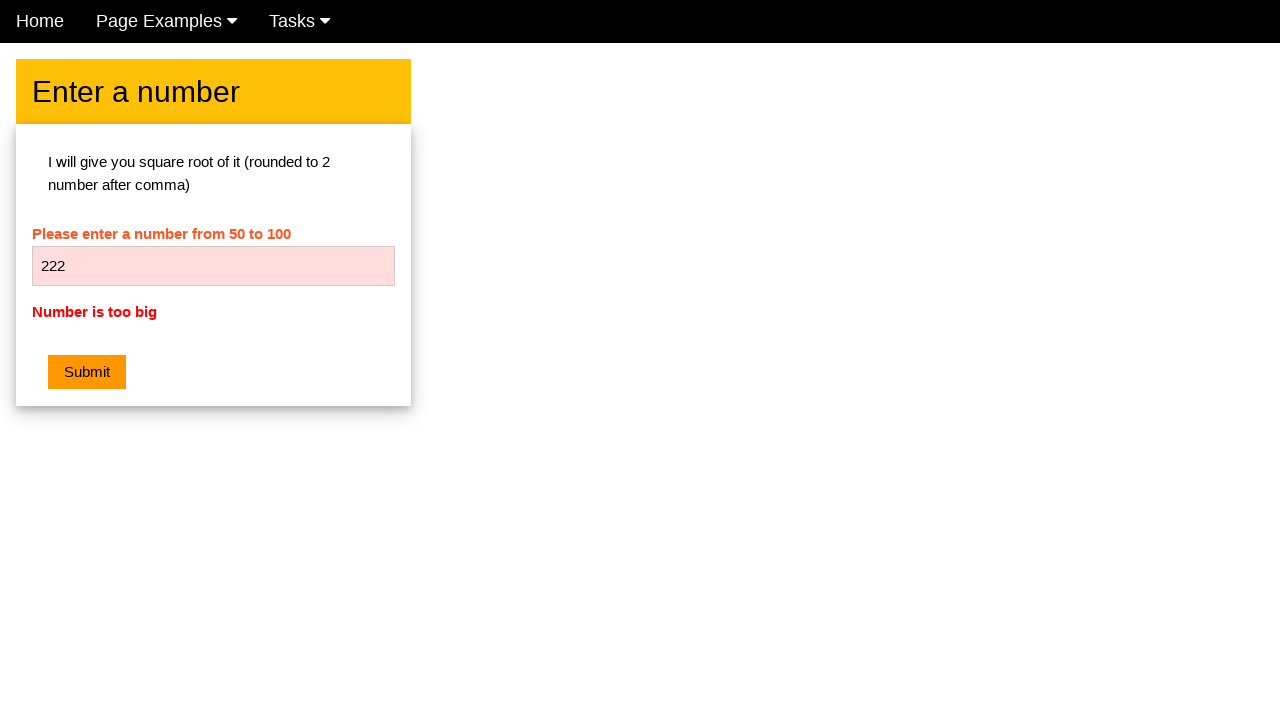

Located the error message element
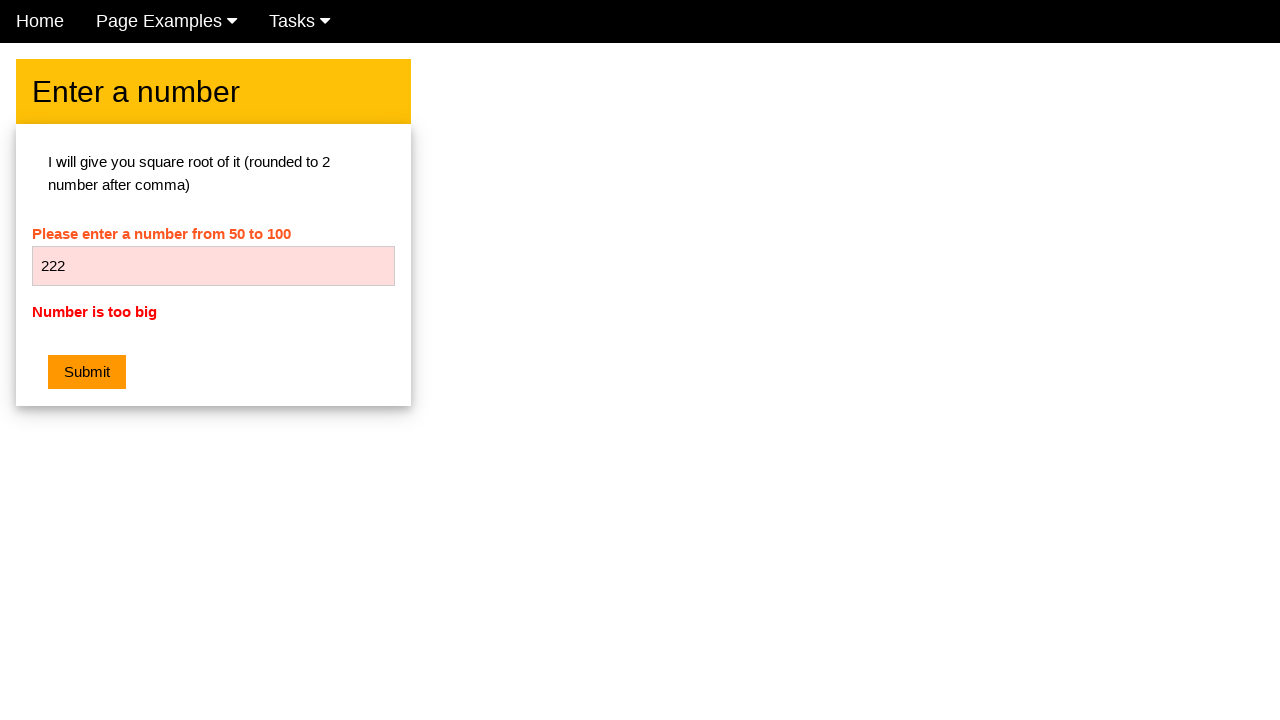

Verified that error message 'Number is too big' is displayed
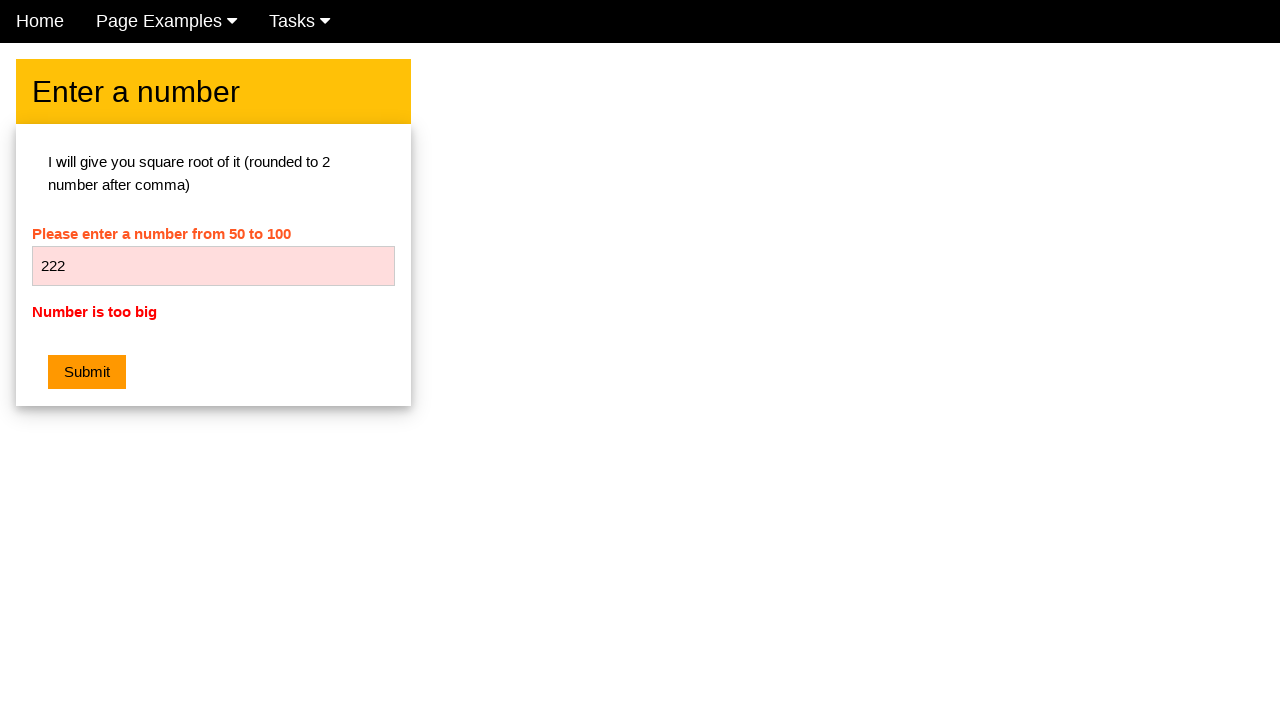

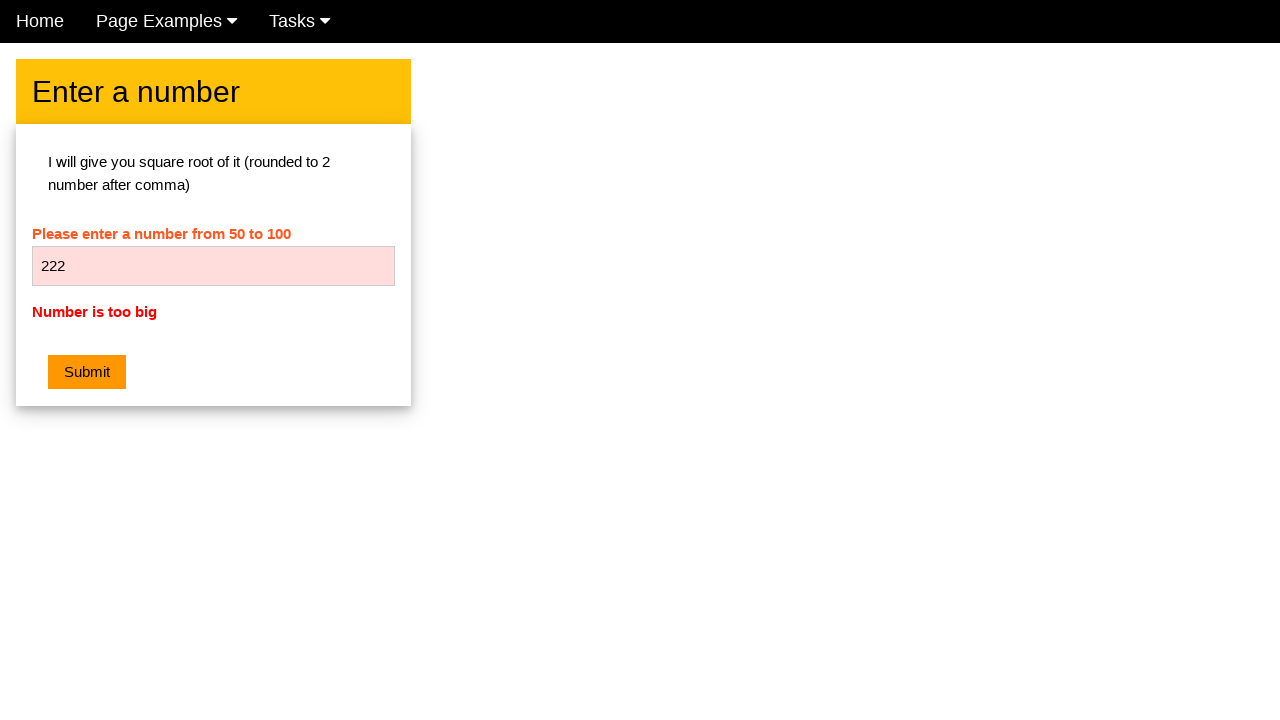